Tests clicking a link that opens a popup window on a test website

Starting URL: http://omayo.blogspot.com/

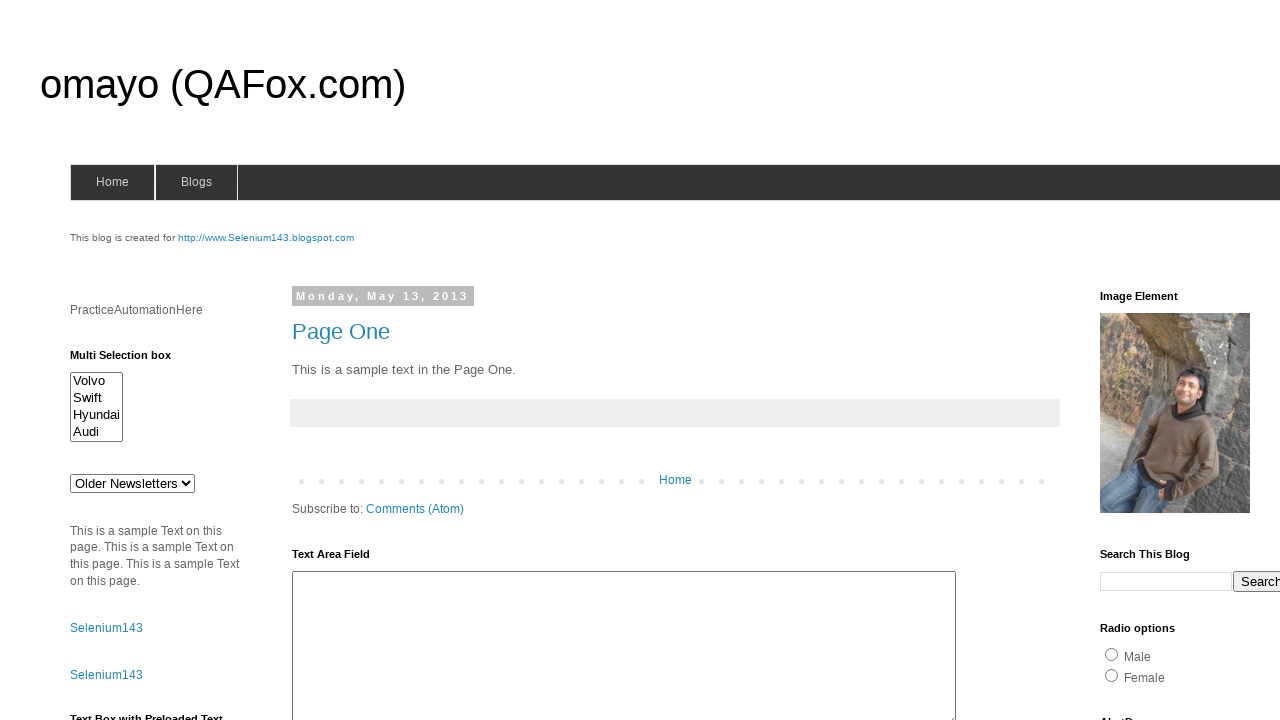

Navigated to http://omayo.blogspot.com/
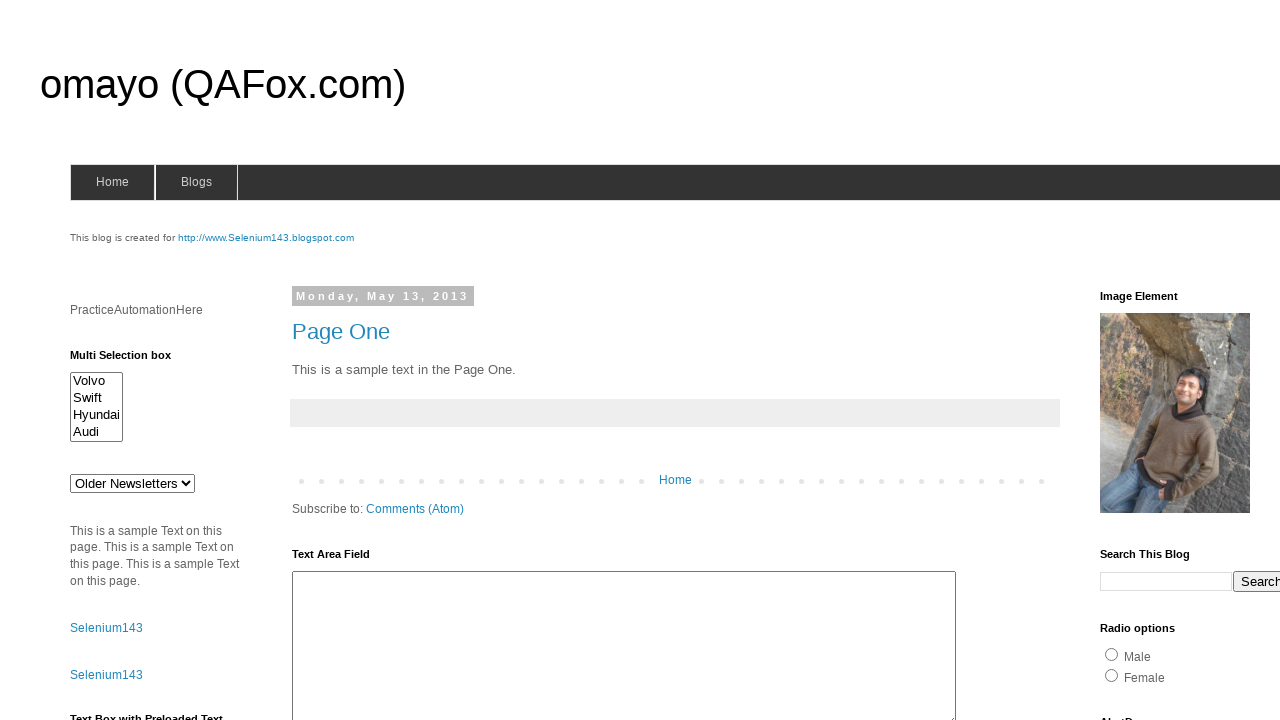

Clicked link to open a popup window at (132, 360) on text=Open a popup window
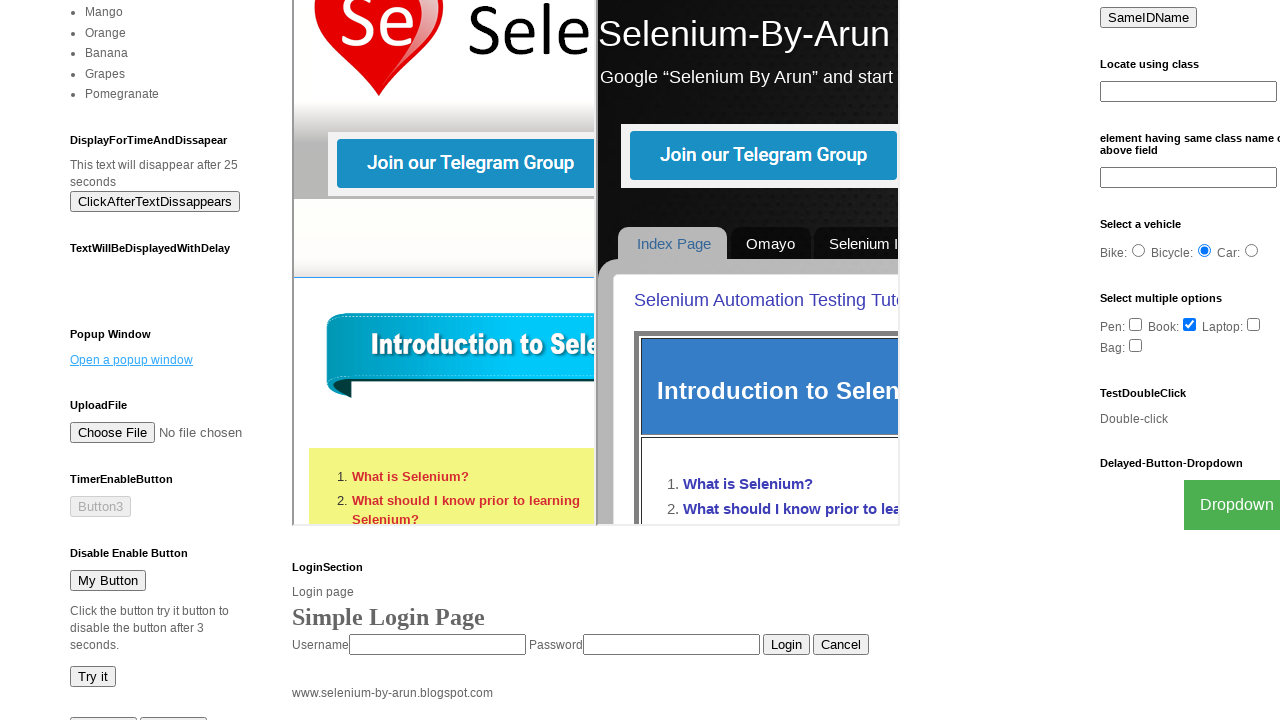

Waited 2 seconds for popup to appear
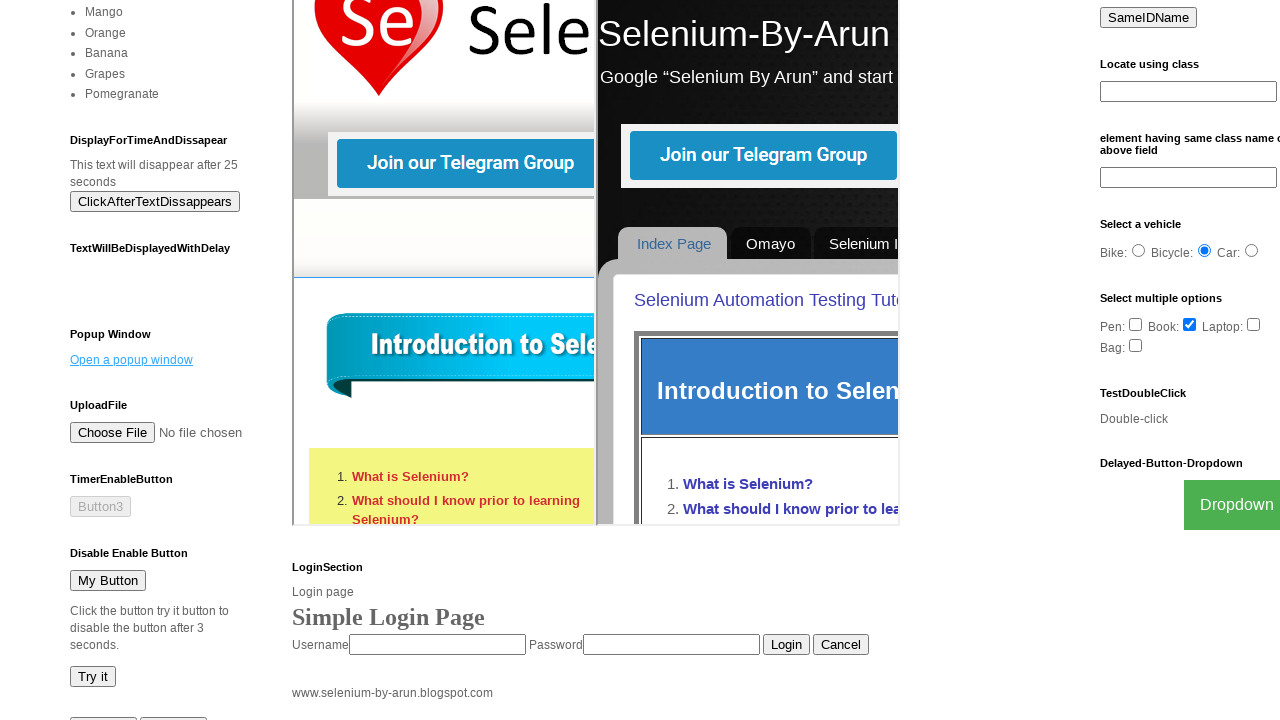

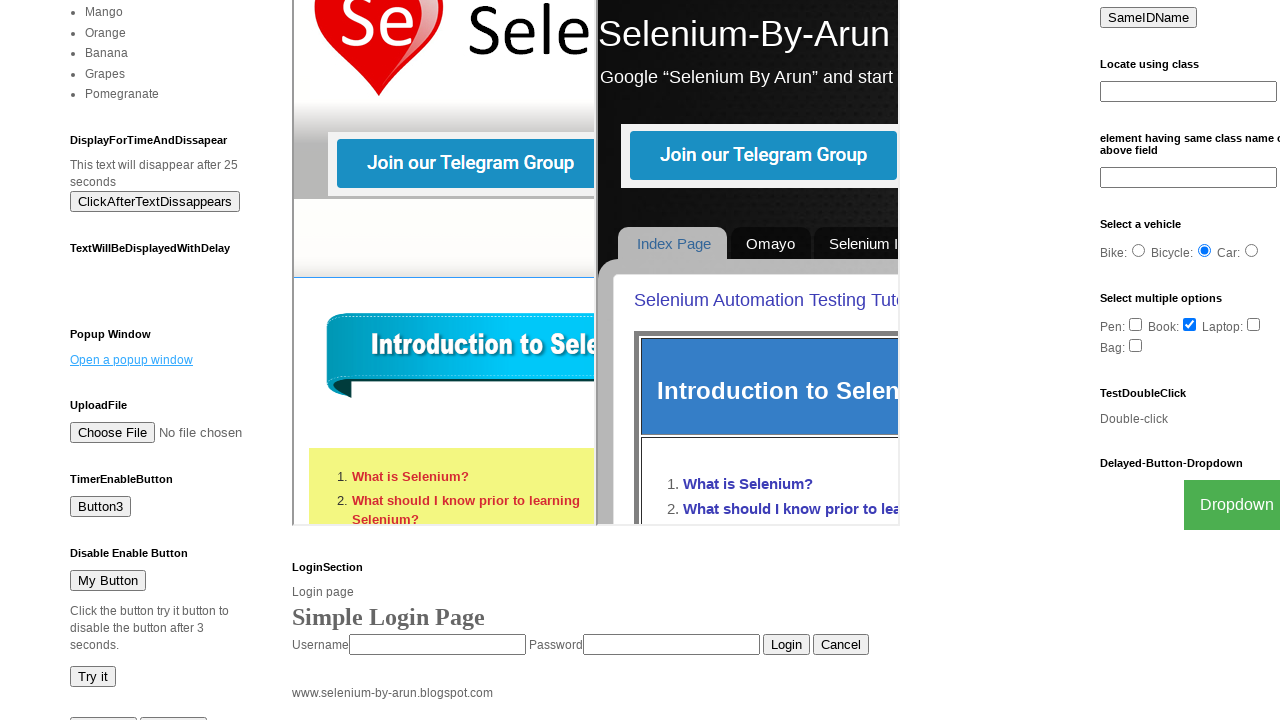